Tests dropdown selection functionality on Bootstrap documentation page by selecting various options from select elements

Starting URL: https://getbootstrap.com/docs/5.0/forms/select/

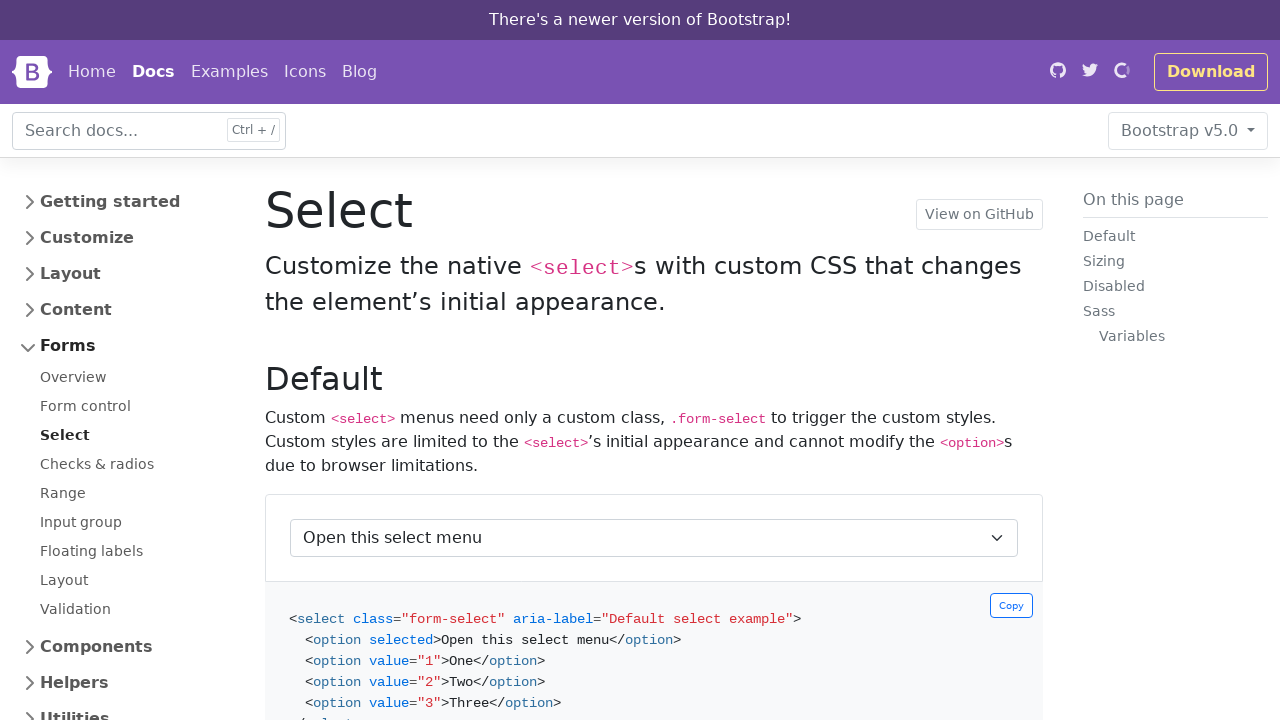

Scrolled page to position 500px to view select examples
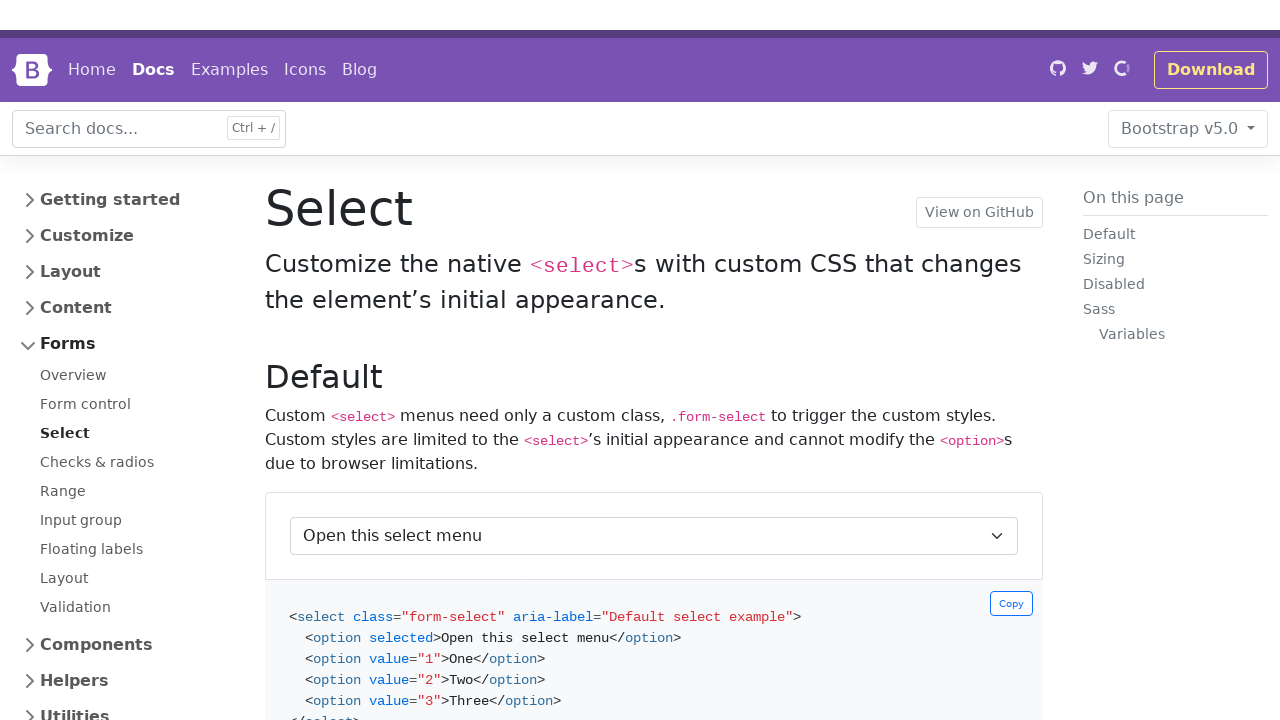

Located first select element with form-select class
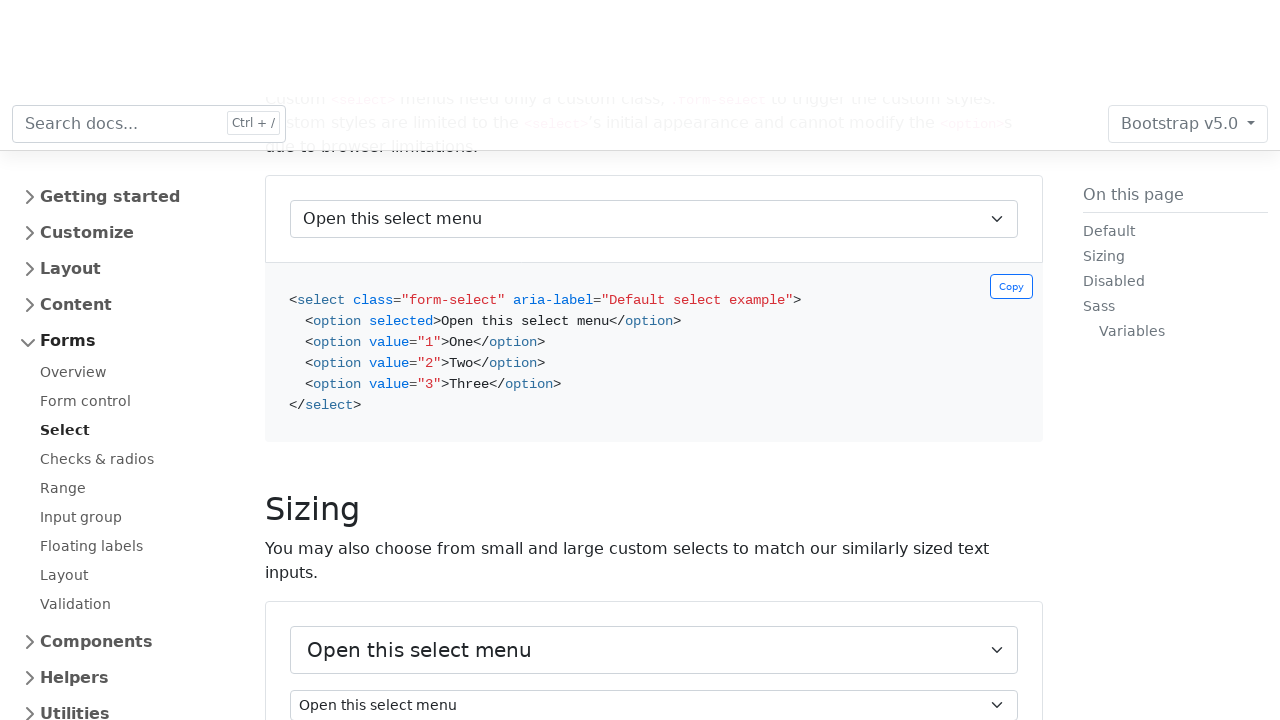

Selected 'One' option from first dropdown on select.form-select >> nth=0
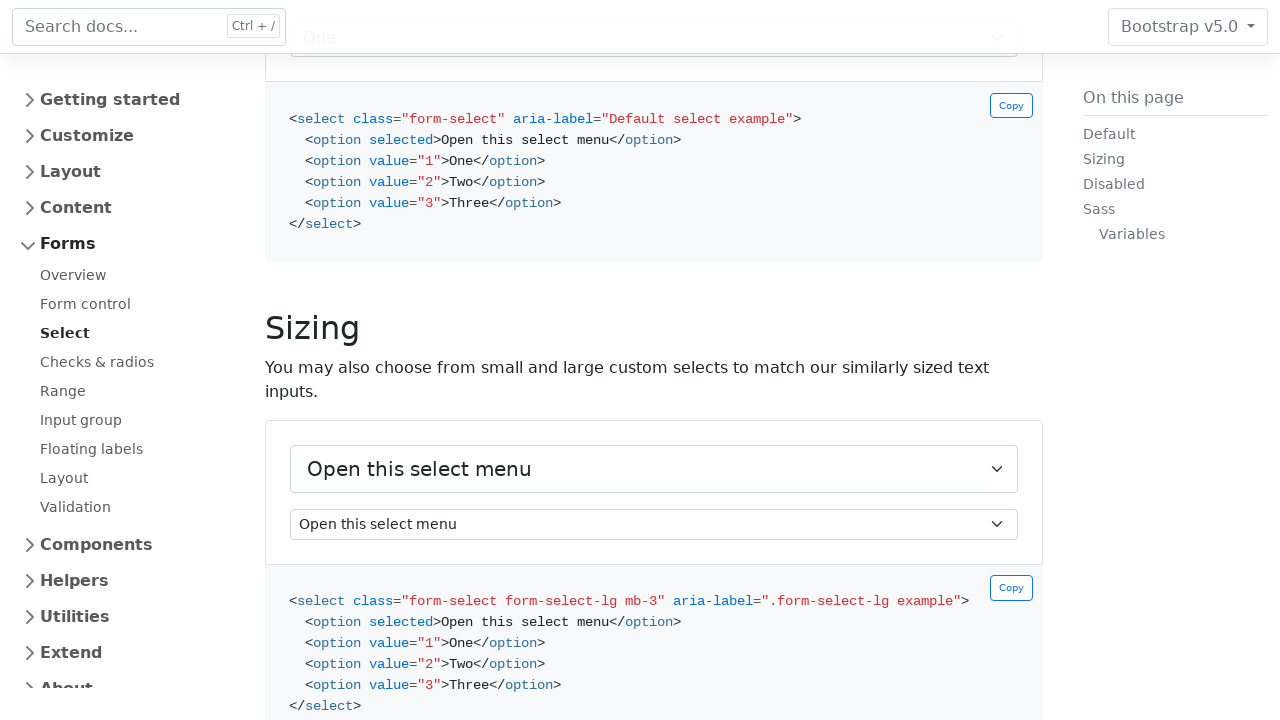

Waited 500ms after selecting 'One'
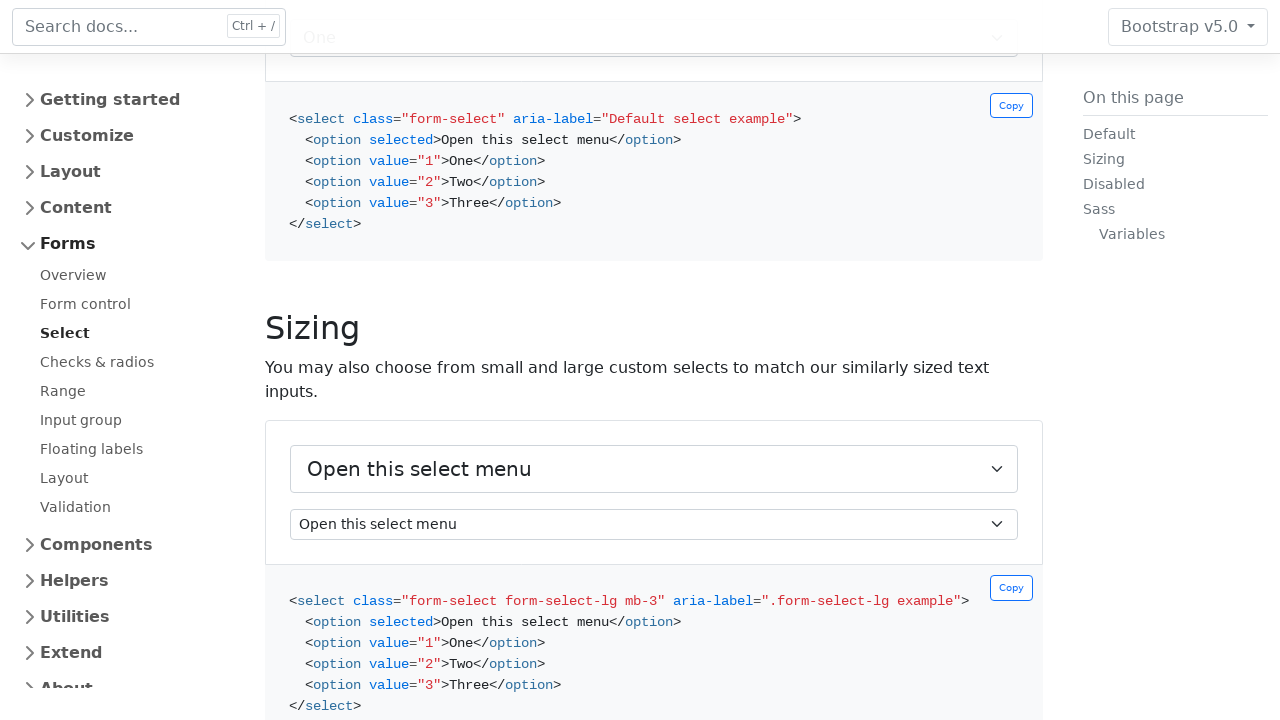

Selected 'Two' option from first dropdown on select.form-select >> nth=0
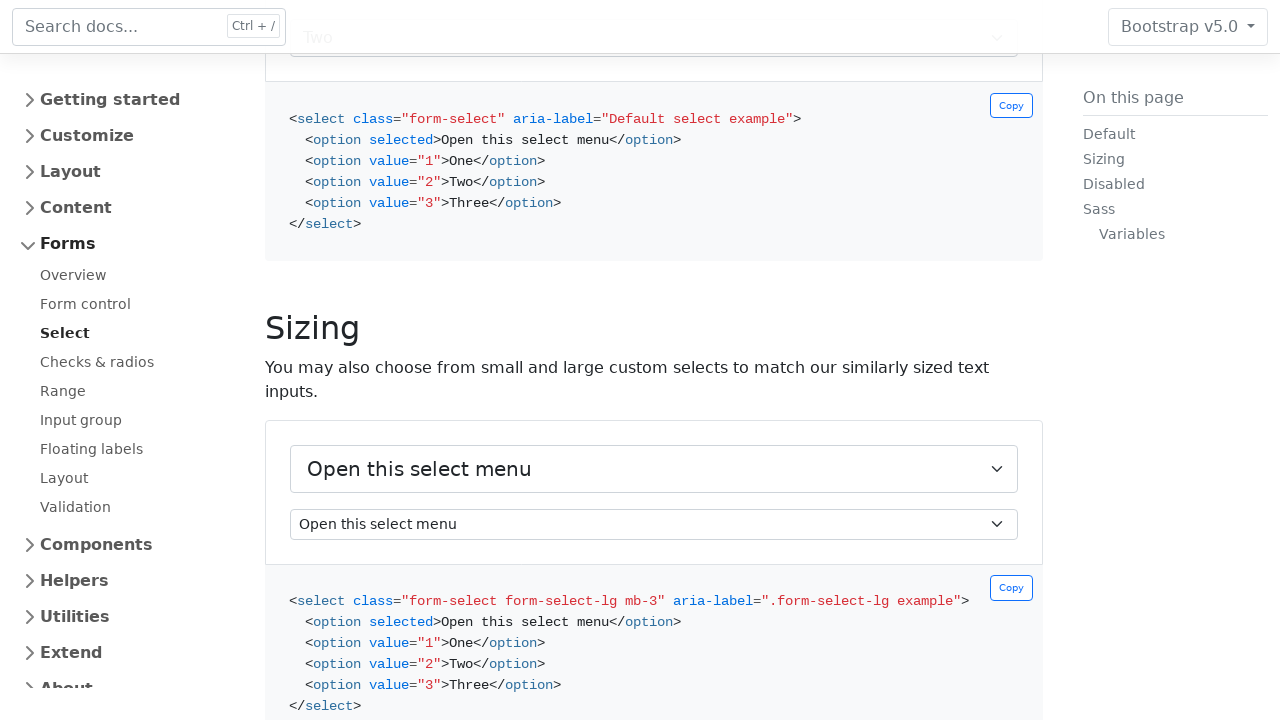

Waited 500ms after selecting 'Two'
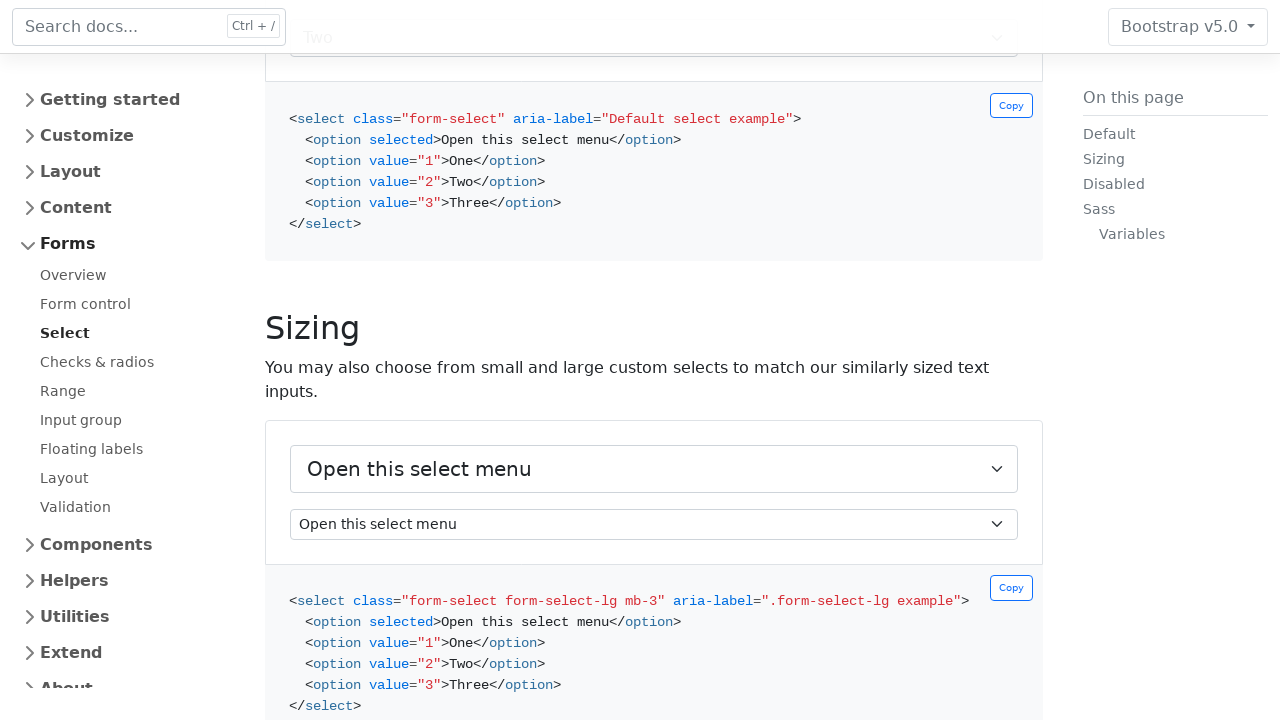

Selected 'Three' option from first dropdown on select.form-select >> nth=0
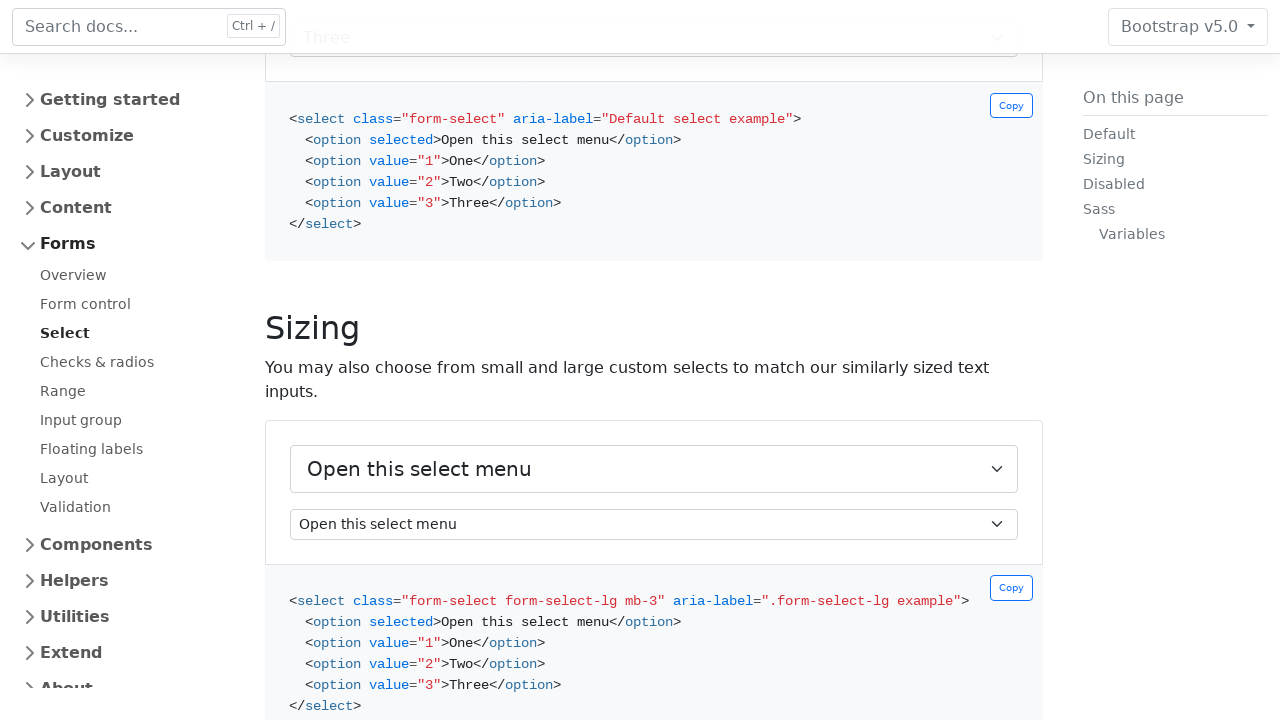

Waited 500ms after selecting 'Three'
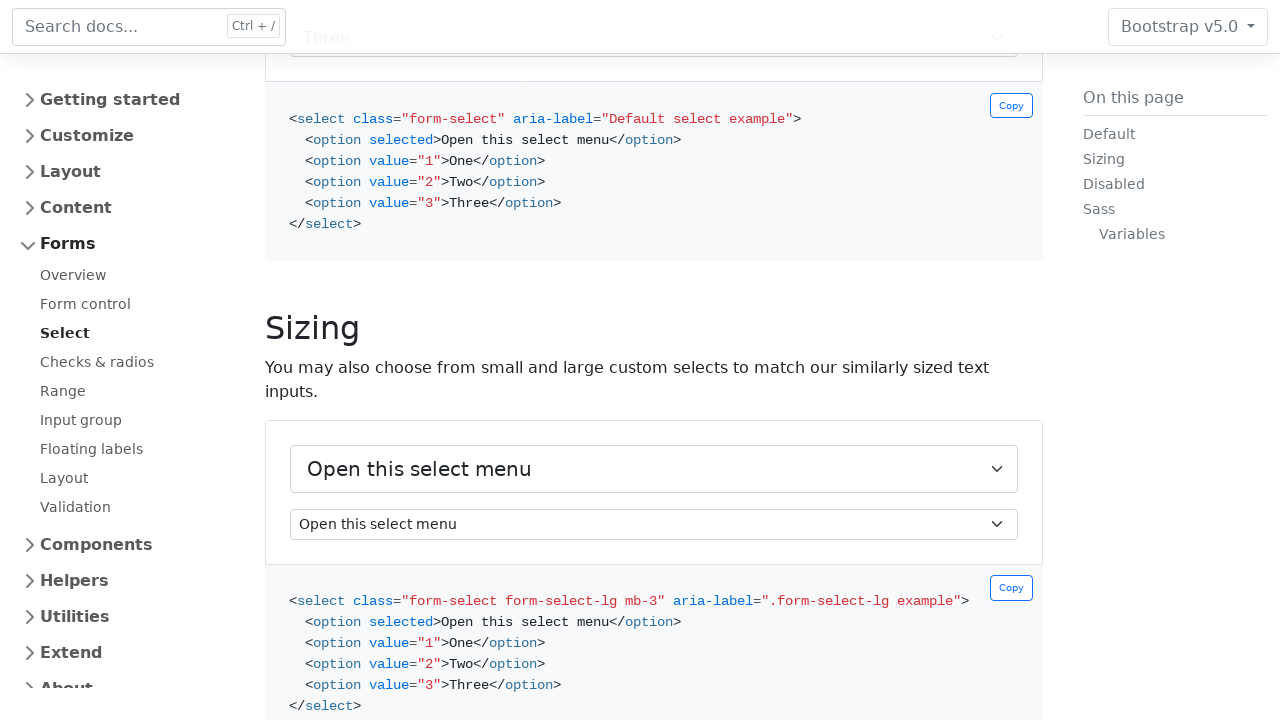

Located select element with size attribute set to 3
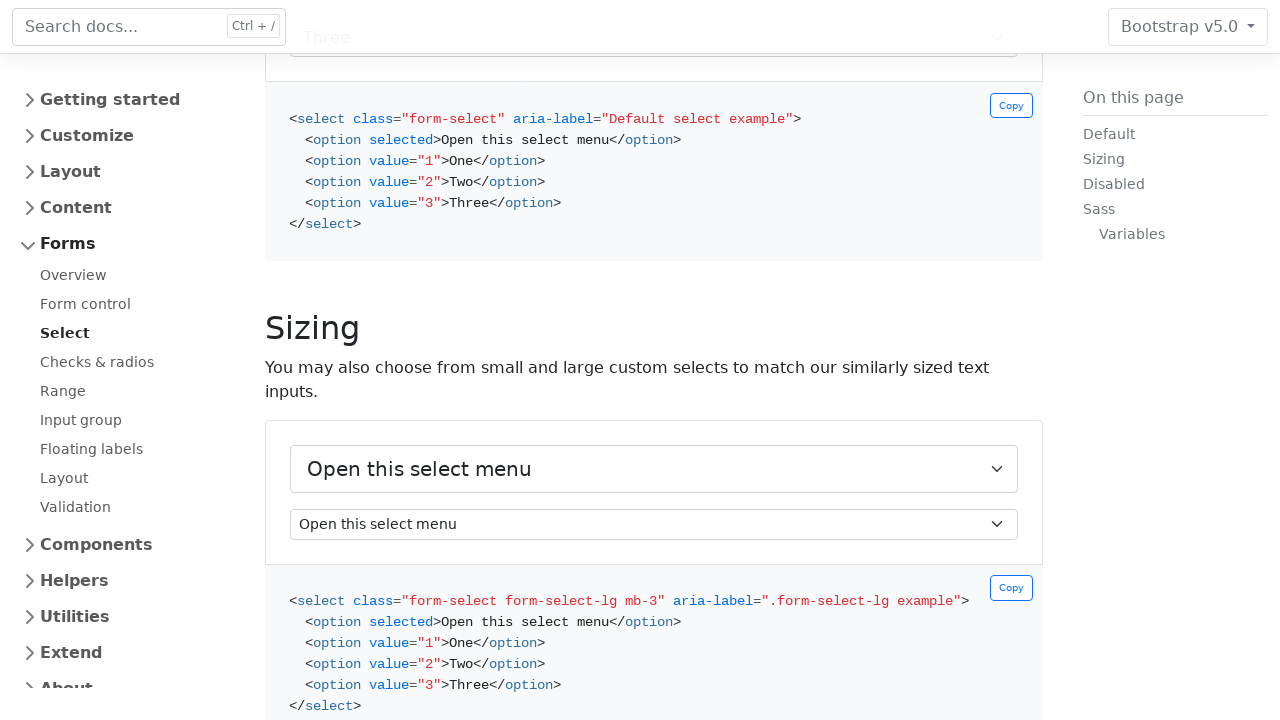

Selected 'One' option from size=3 dropdown on select[size="3"] >> nth=0
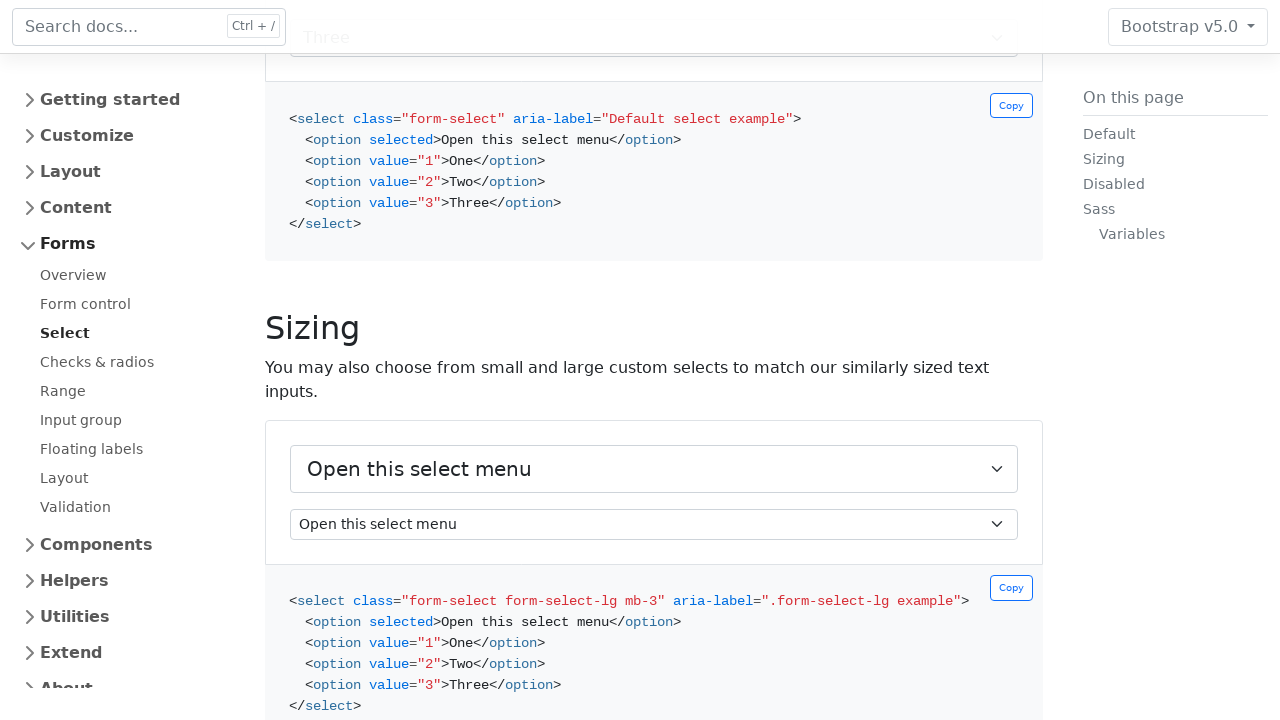

Waited 500ms after selecting from size=3 dropdown
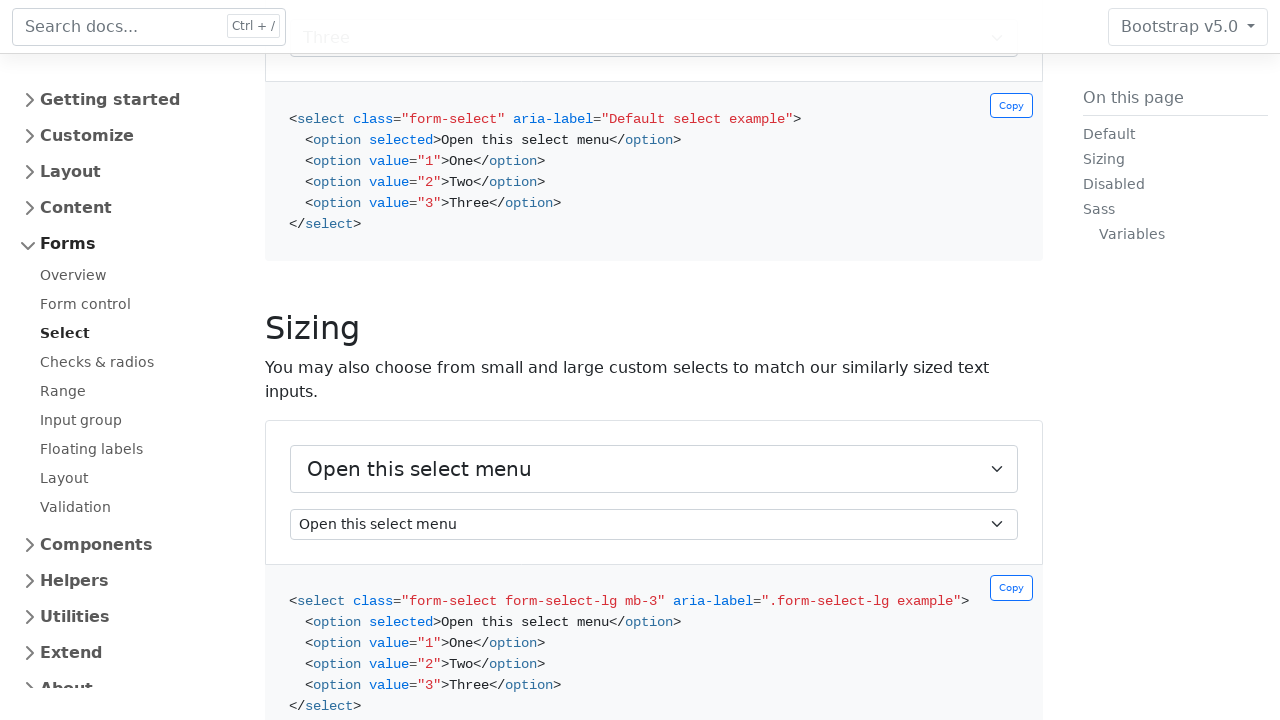

Located disabled select element
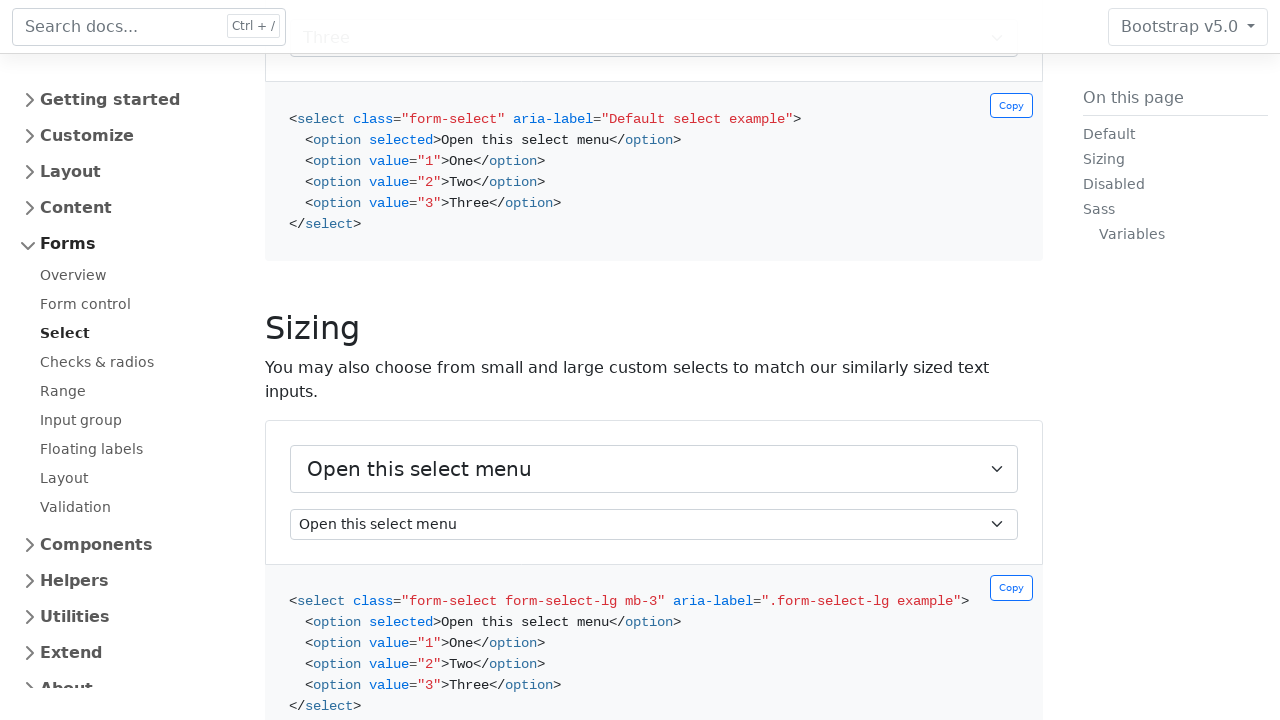

Verified that disabled select element is visible
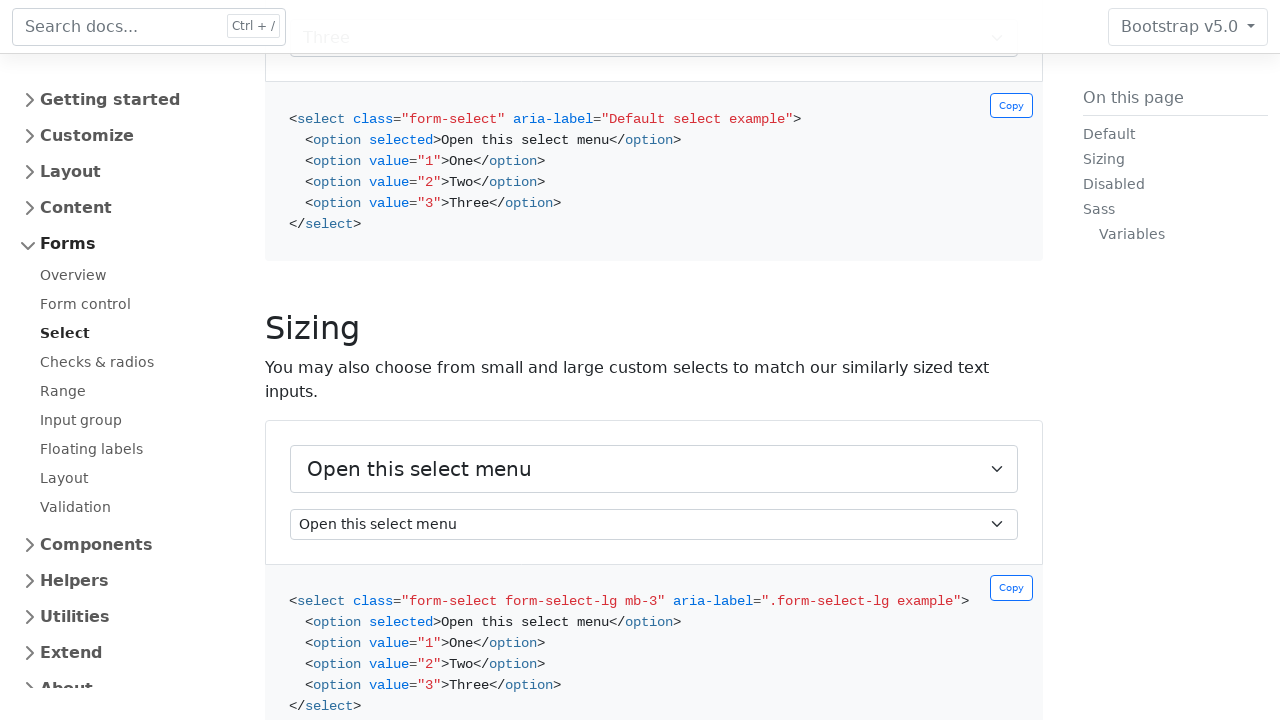

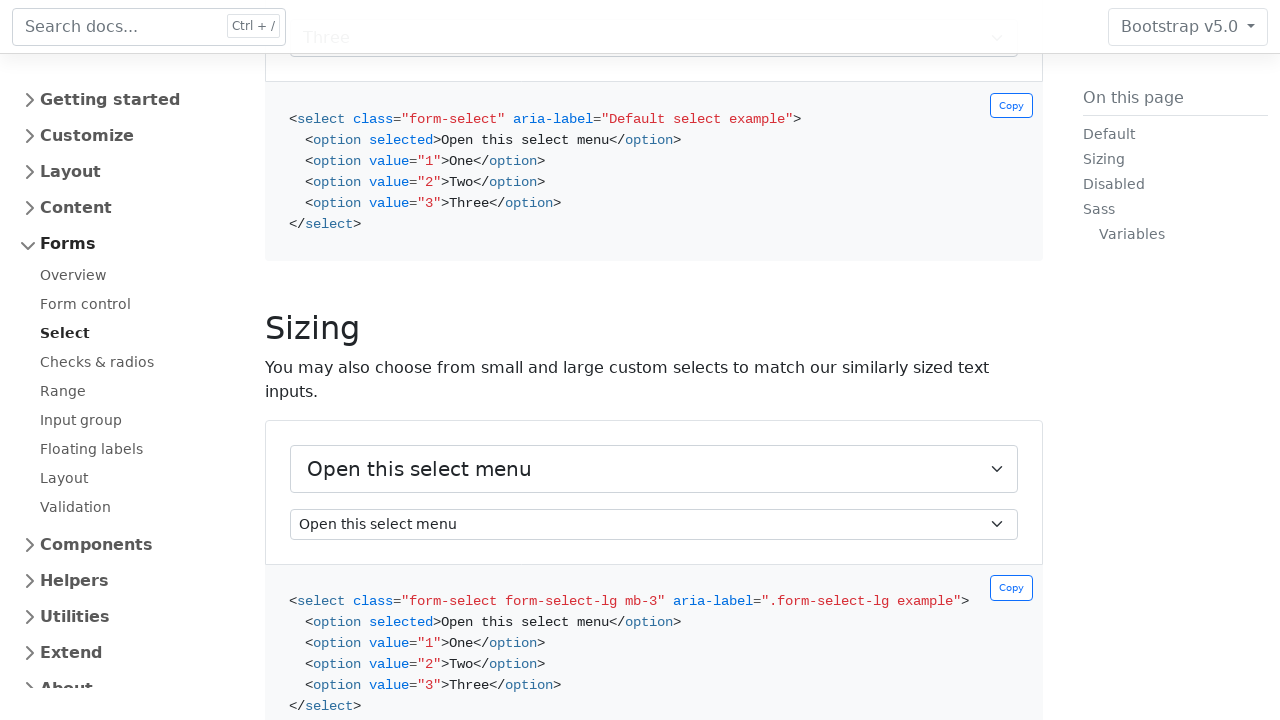